Navigates to Rediff Money section and accesses the daily BSE gainers page to view stock price data

Starting URL: https://www.rediff.com/

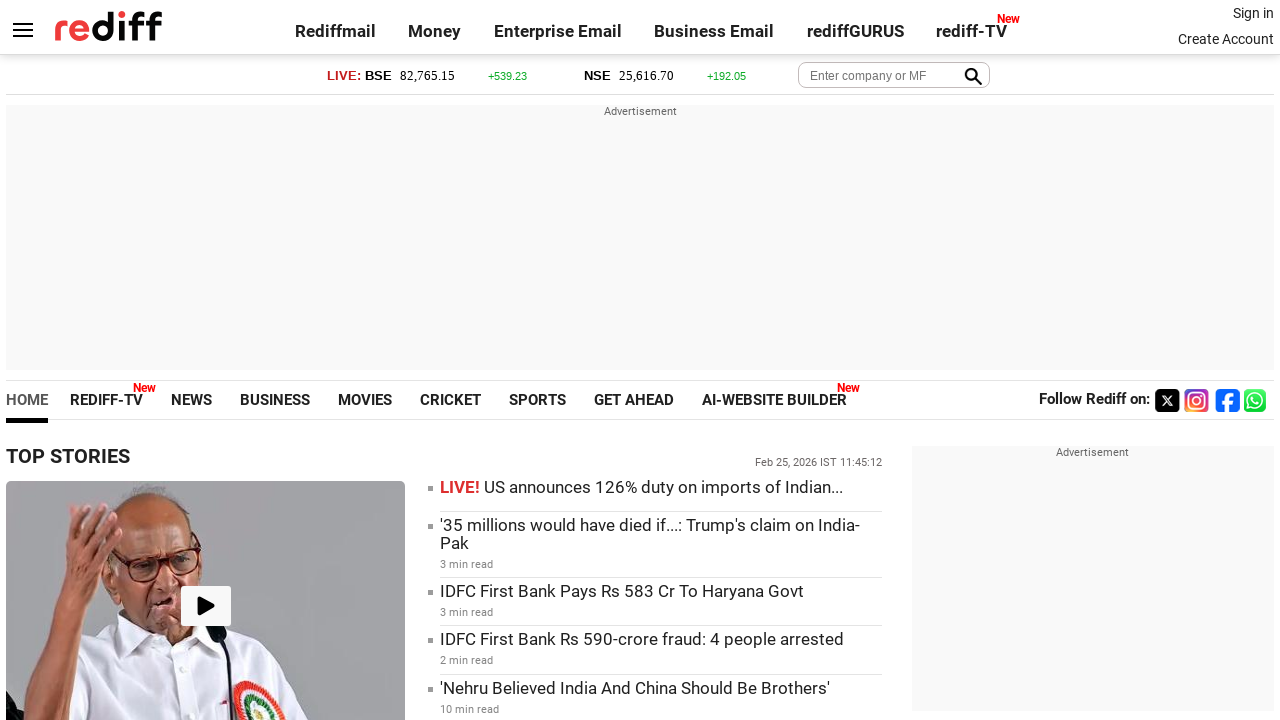

Clicked on Money link to navigate to Rediff Money section at (704, 632) on a[href='https://money.rediff.com']
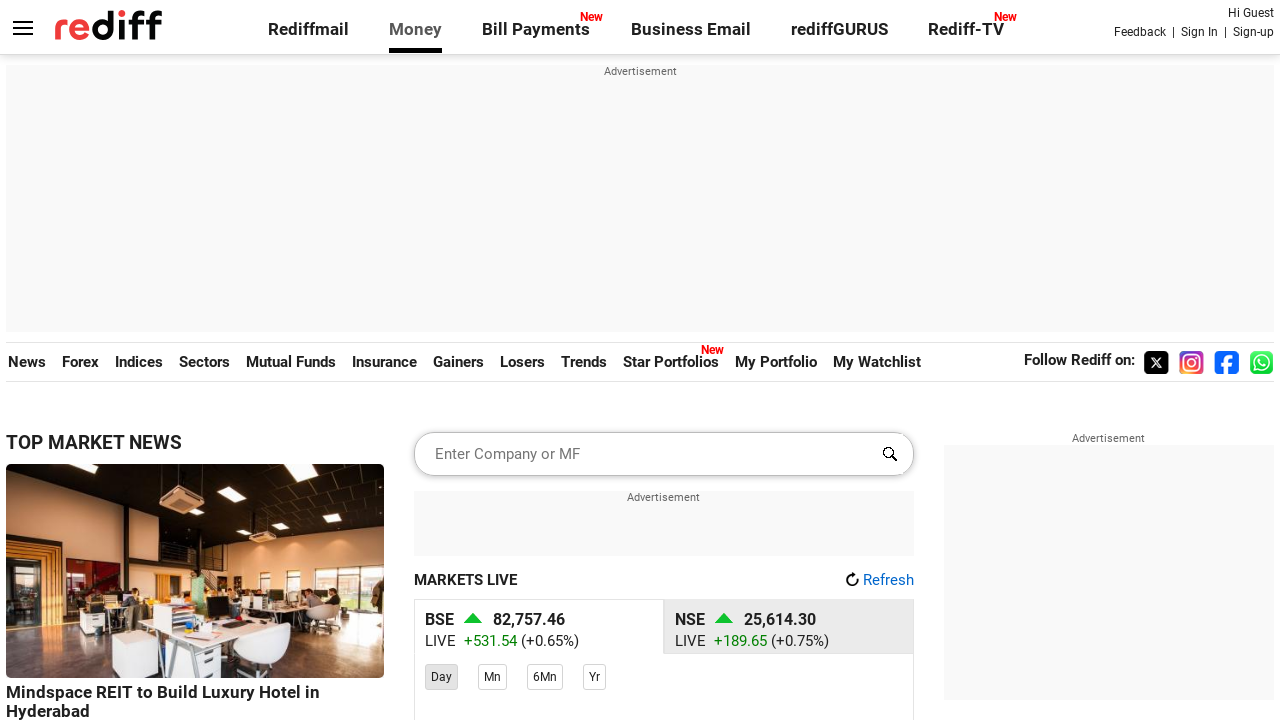

Clicked on daily BSE gainers link at (599, 360) on a[href='//money.rediff.com/gainers/bse/daily/groupa']
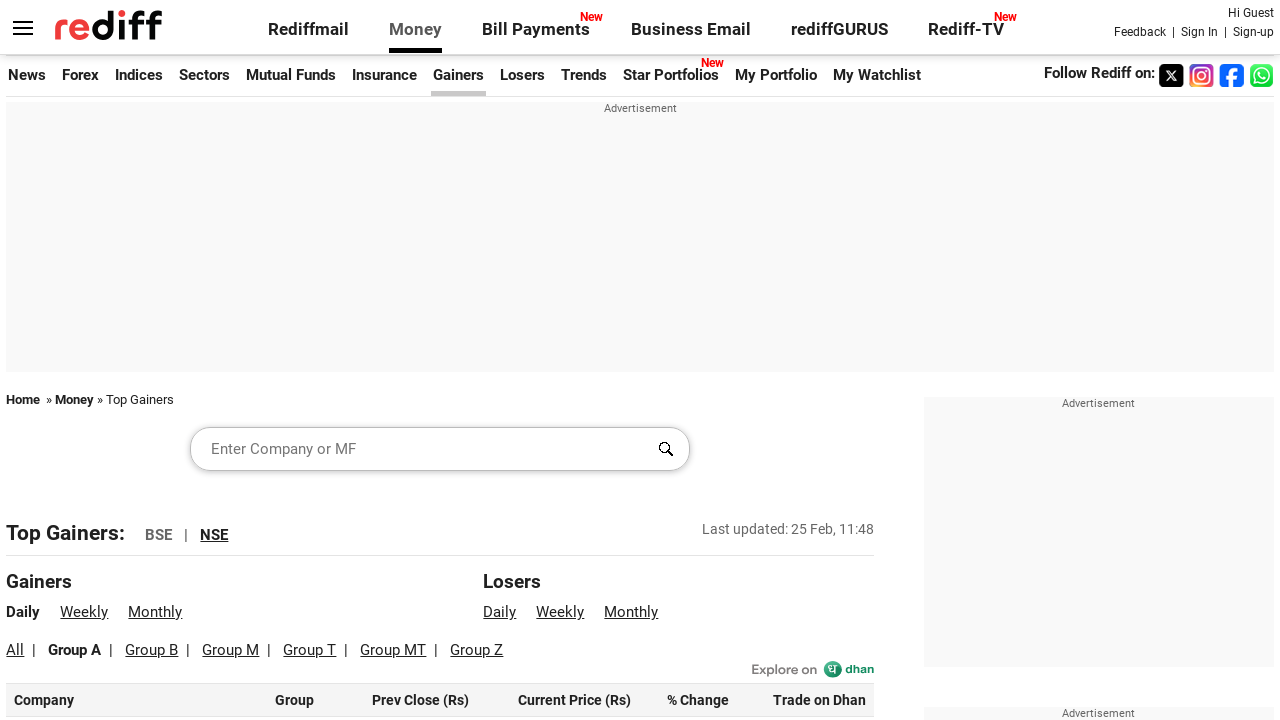

Data table loaded successfully
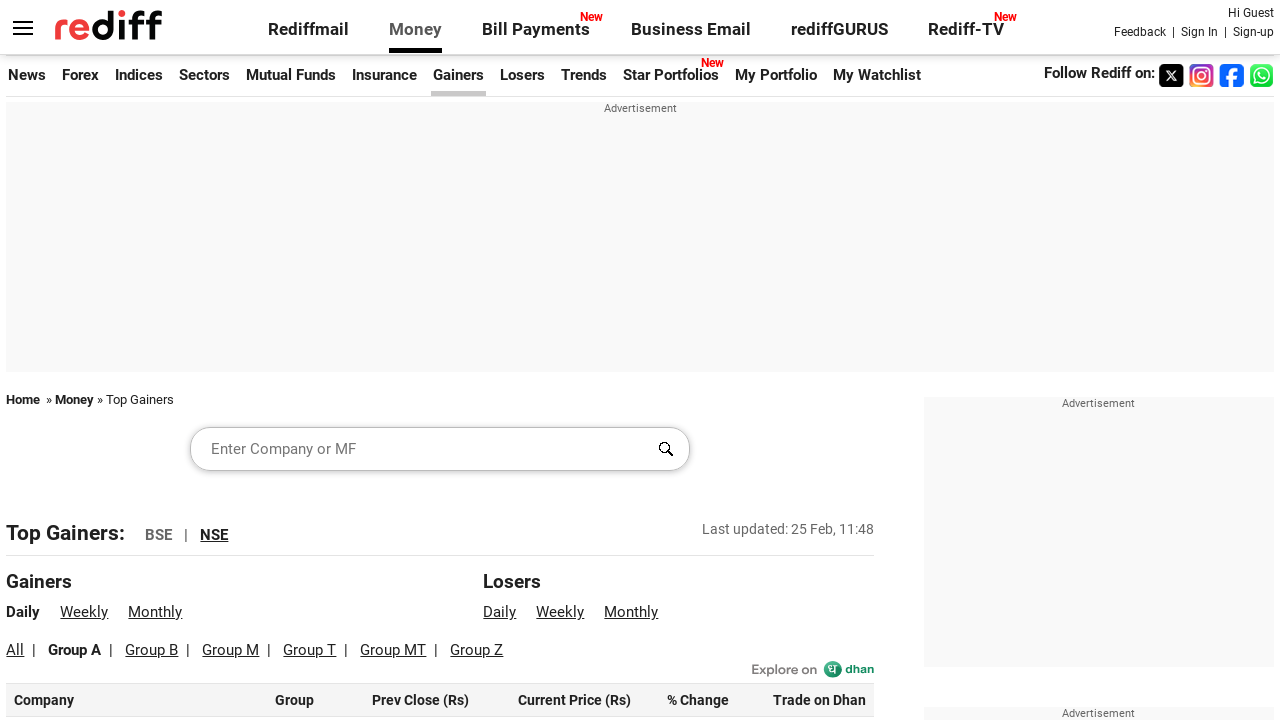

Stock price data verified and displayed in table
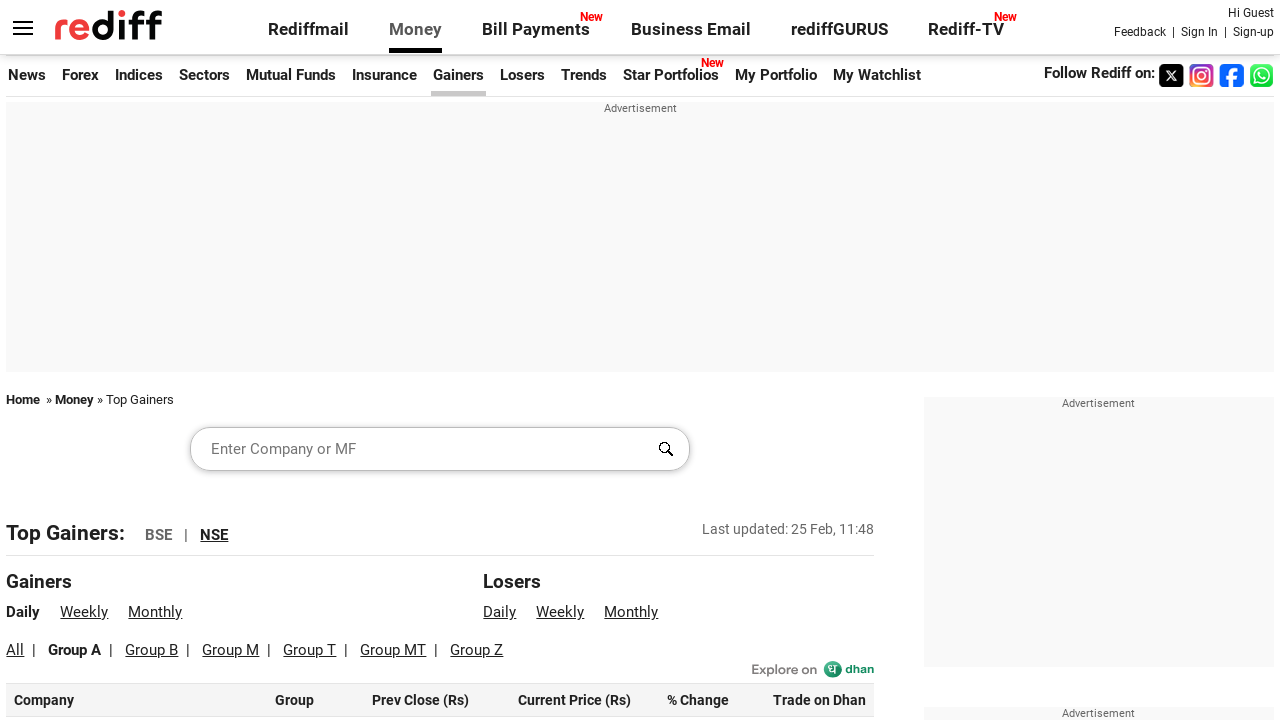

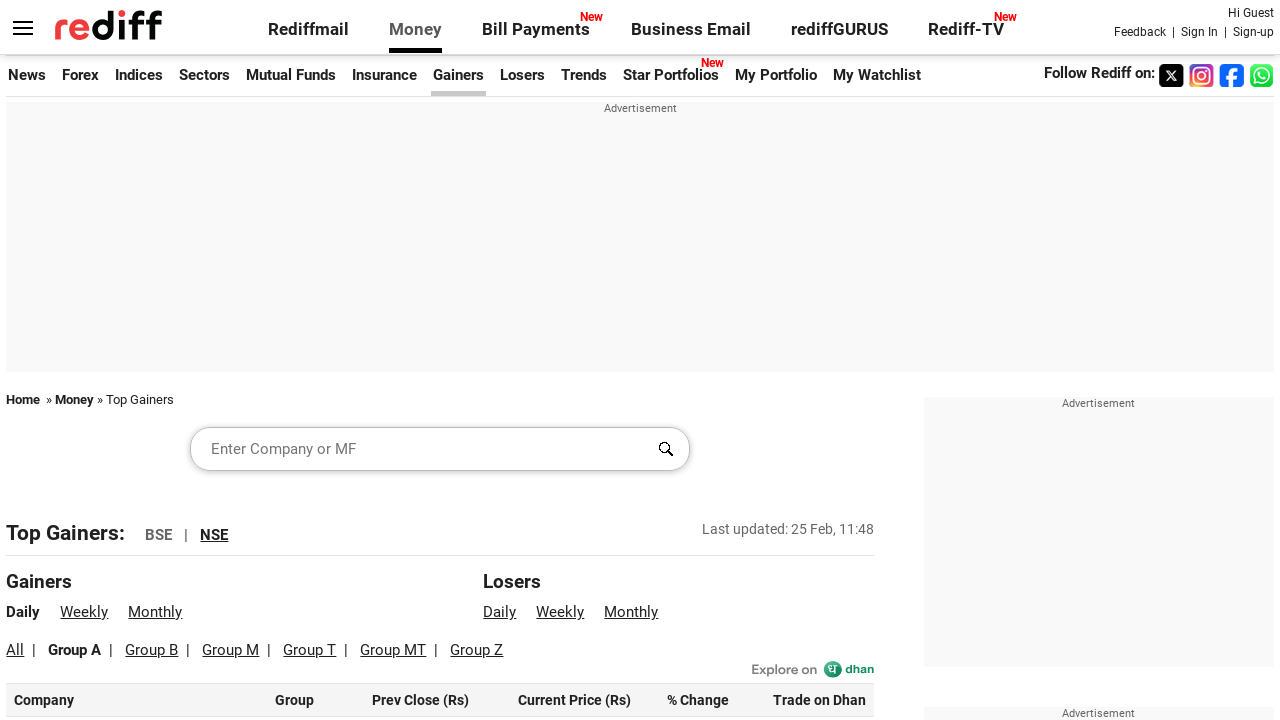